Navigates to a forum page and waits for the content to load, verifying the page is accessible

Starting URL: https://www.gtatorcidas.net/forum/

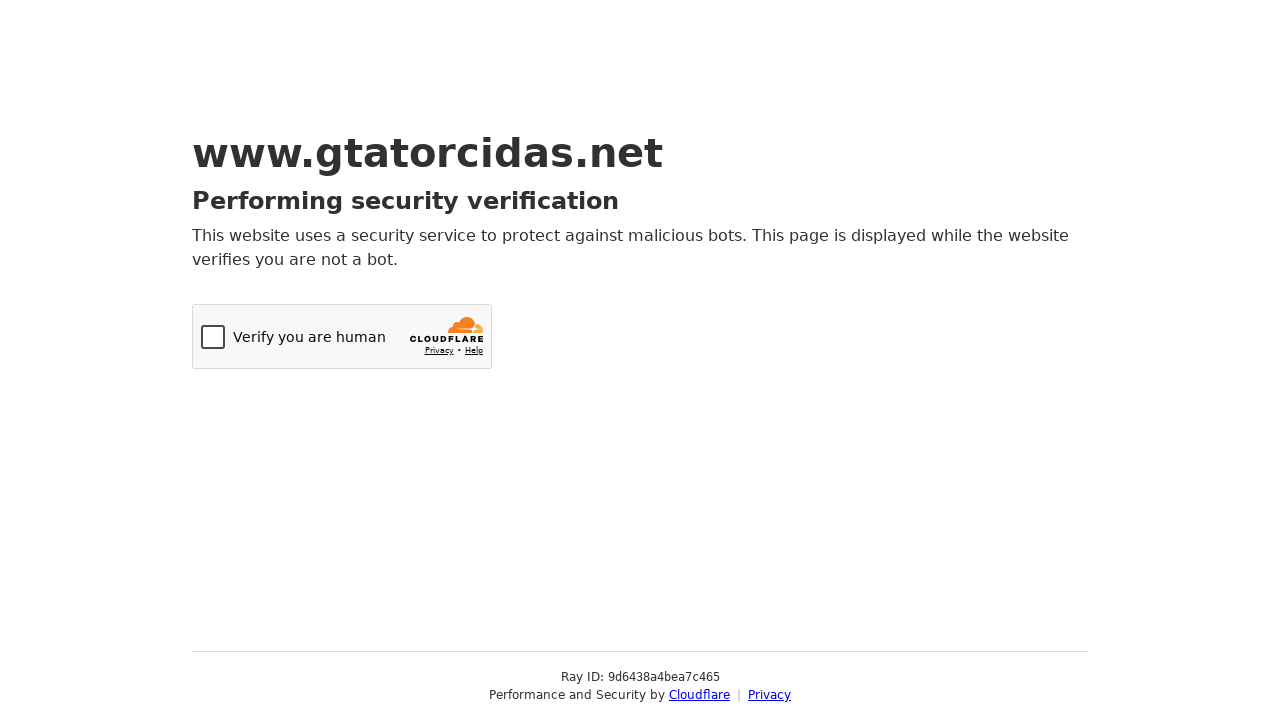

Navigated to GTA Torcidas forum homepage
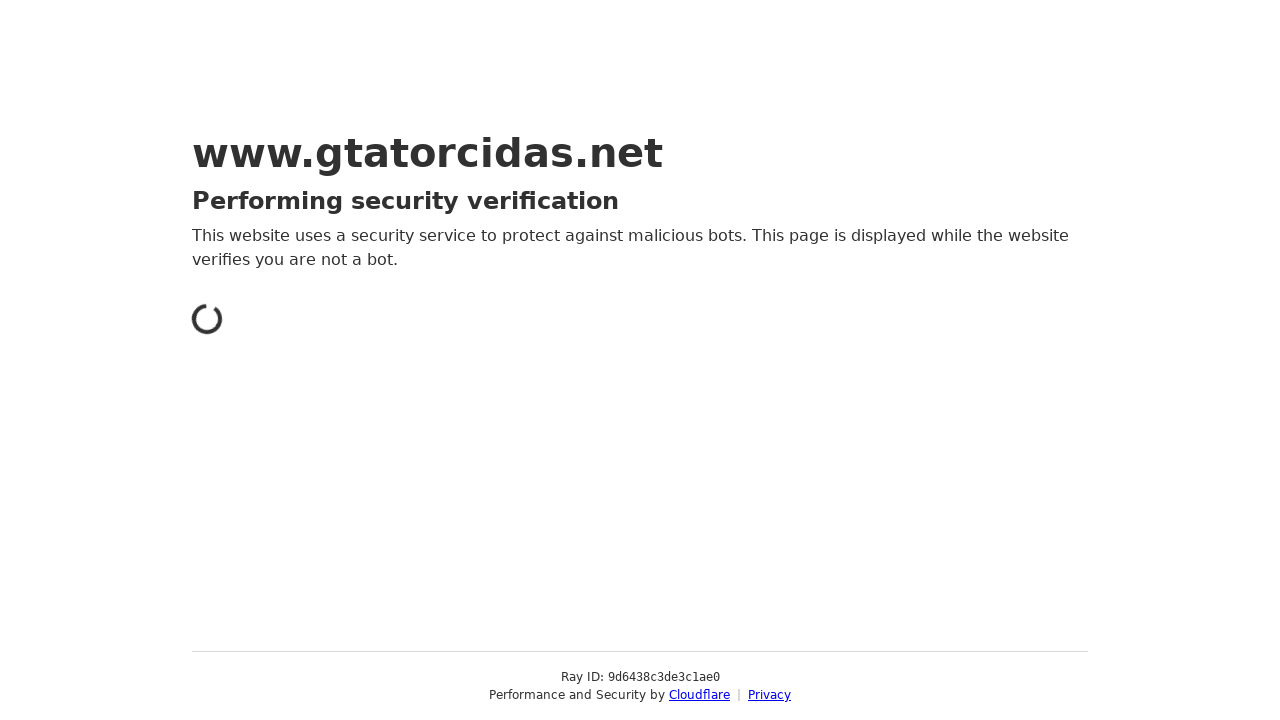

Forum page content finished loading (networkidle state reached)
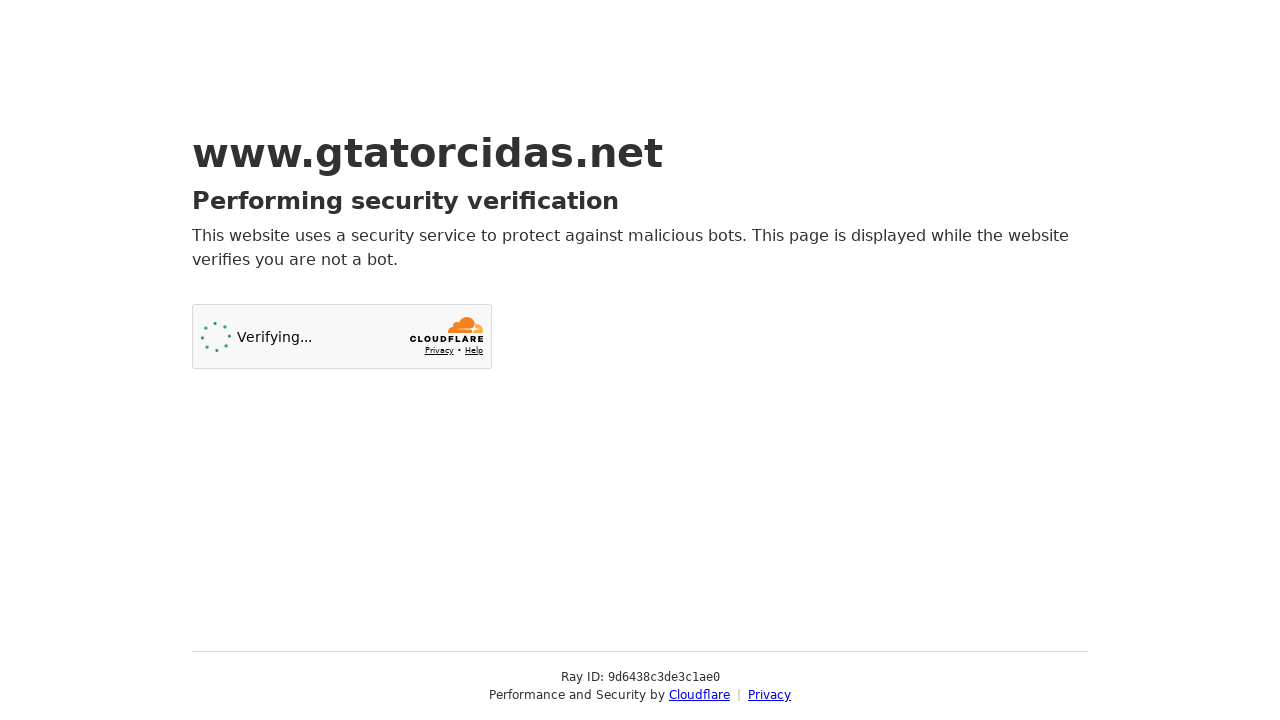

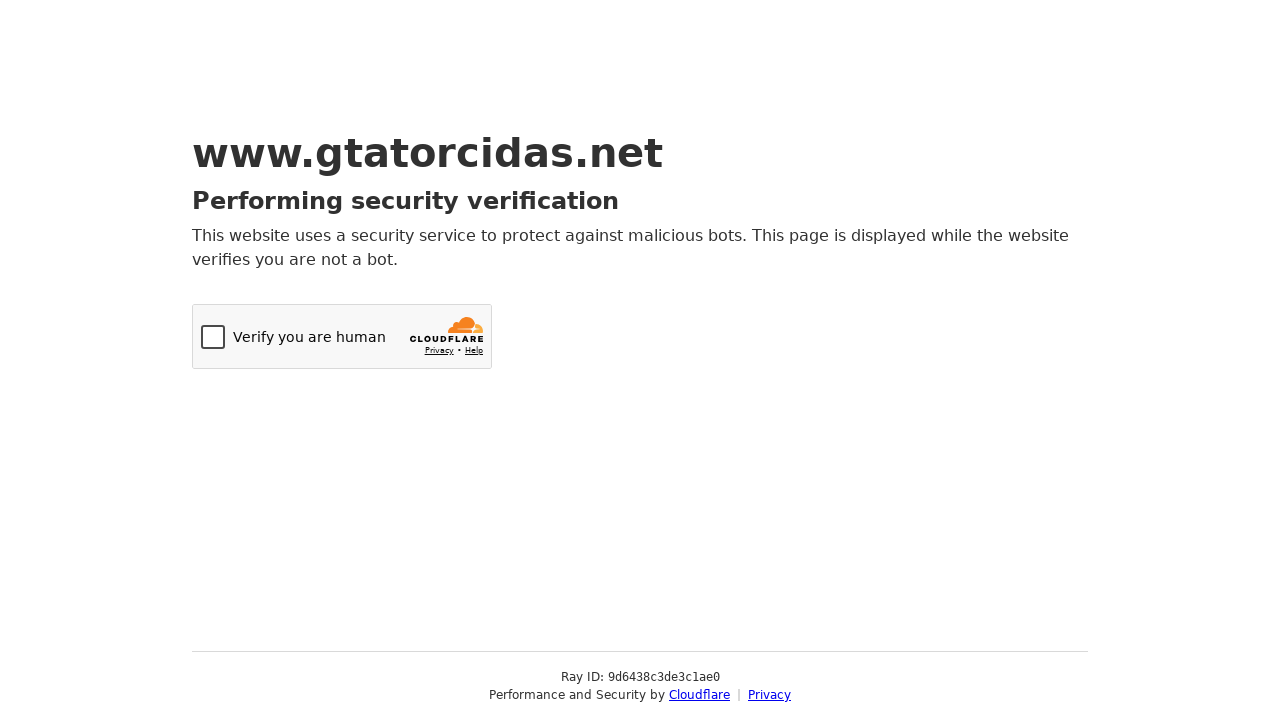